Tests various input field interactions including filling text, using keyboard keys, clearing fields, and checking element properties (enabled/readonly status) on a practice form page.

Starting URL: https://letcode.in/edit

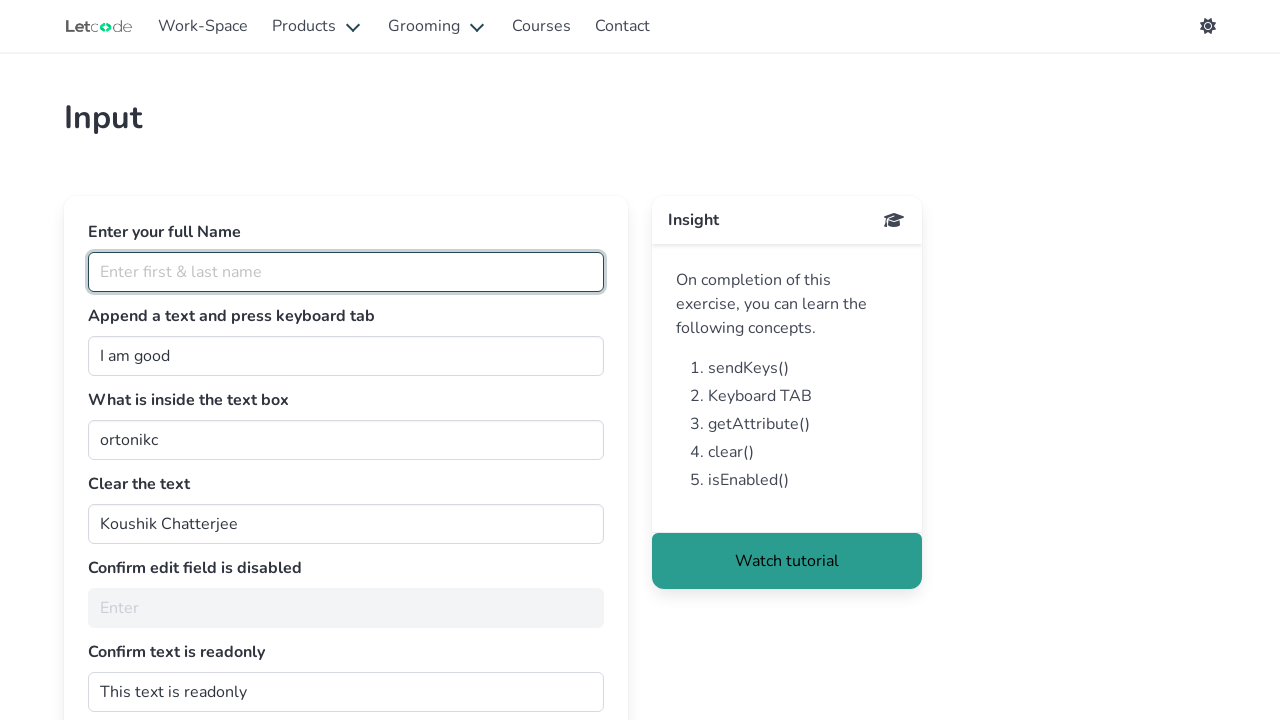

Filled full name field with 'Swetha' on #fullName
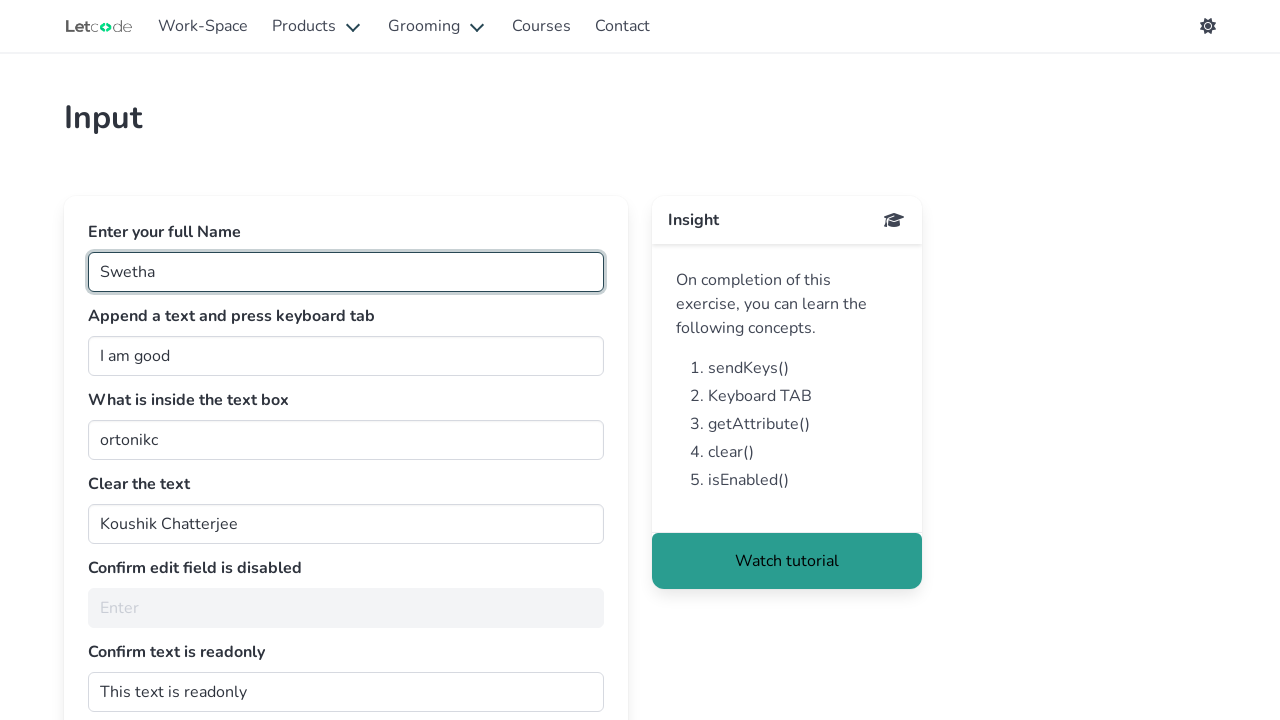

Filled join field with 'person' on #join
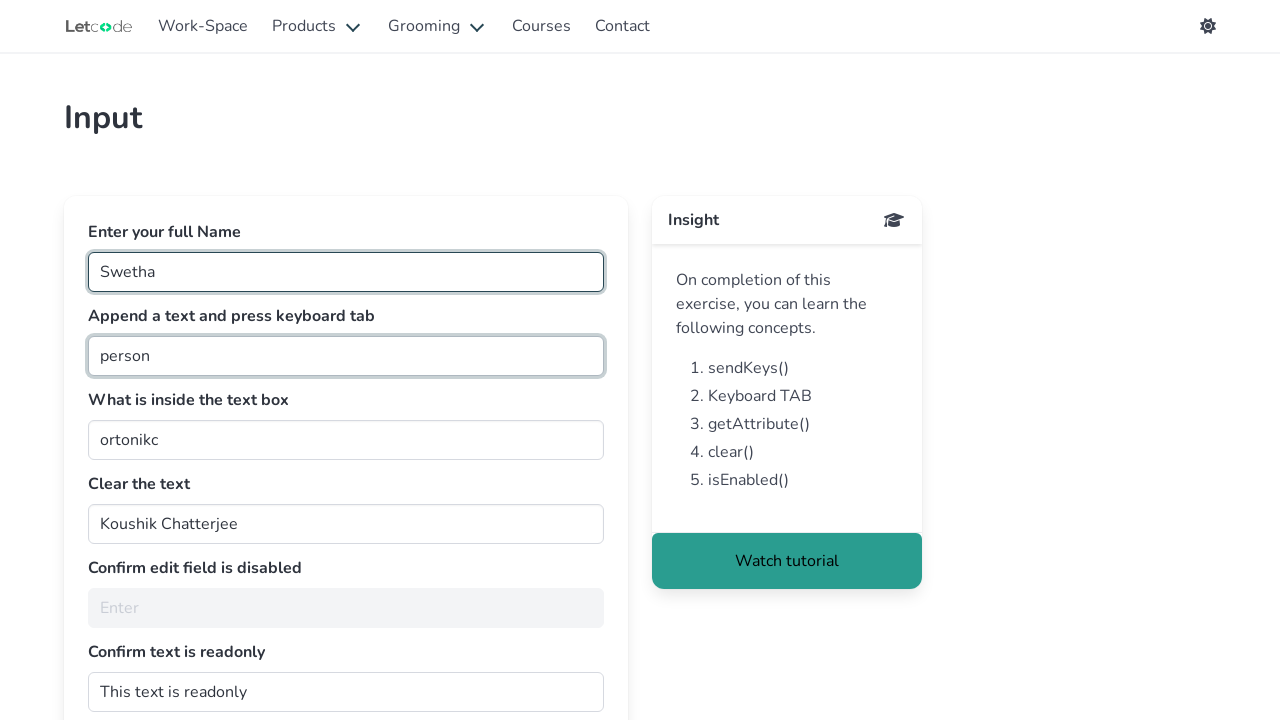

Pressed Tab key to move focus
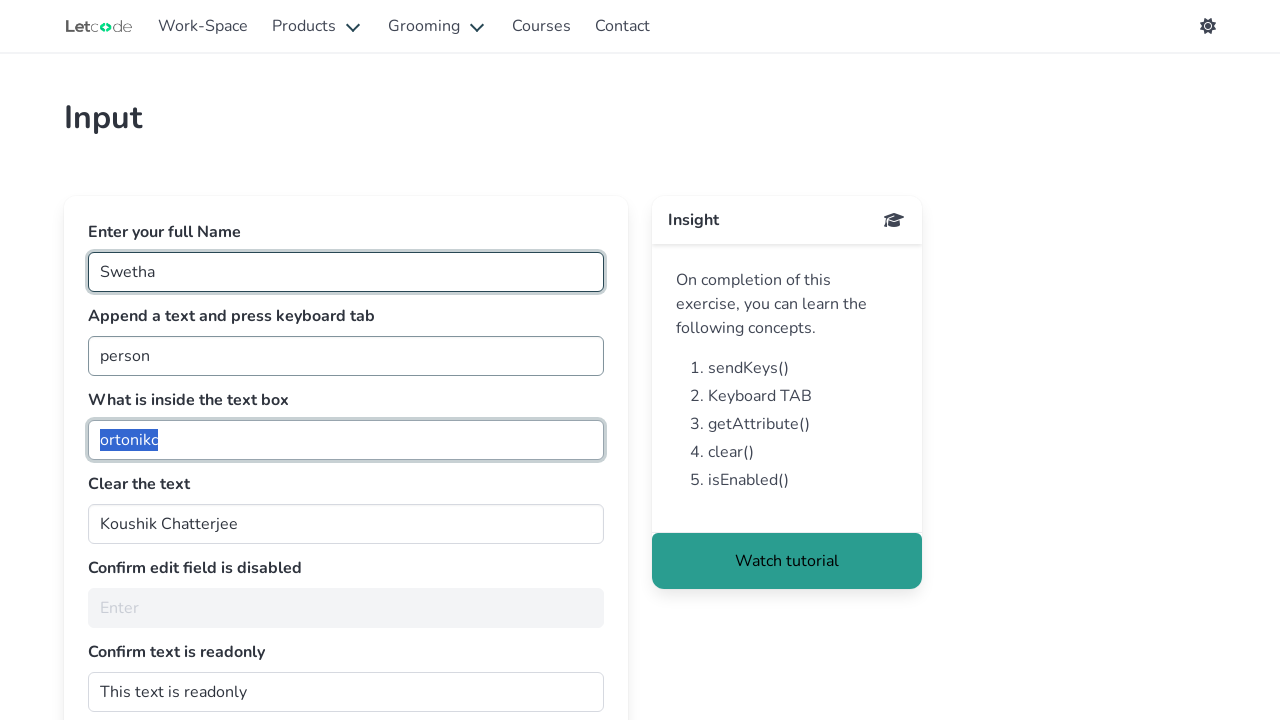

Retrieved value from getMe field: ortonikc
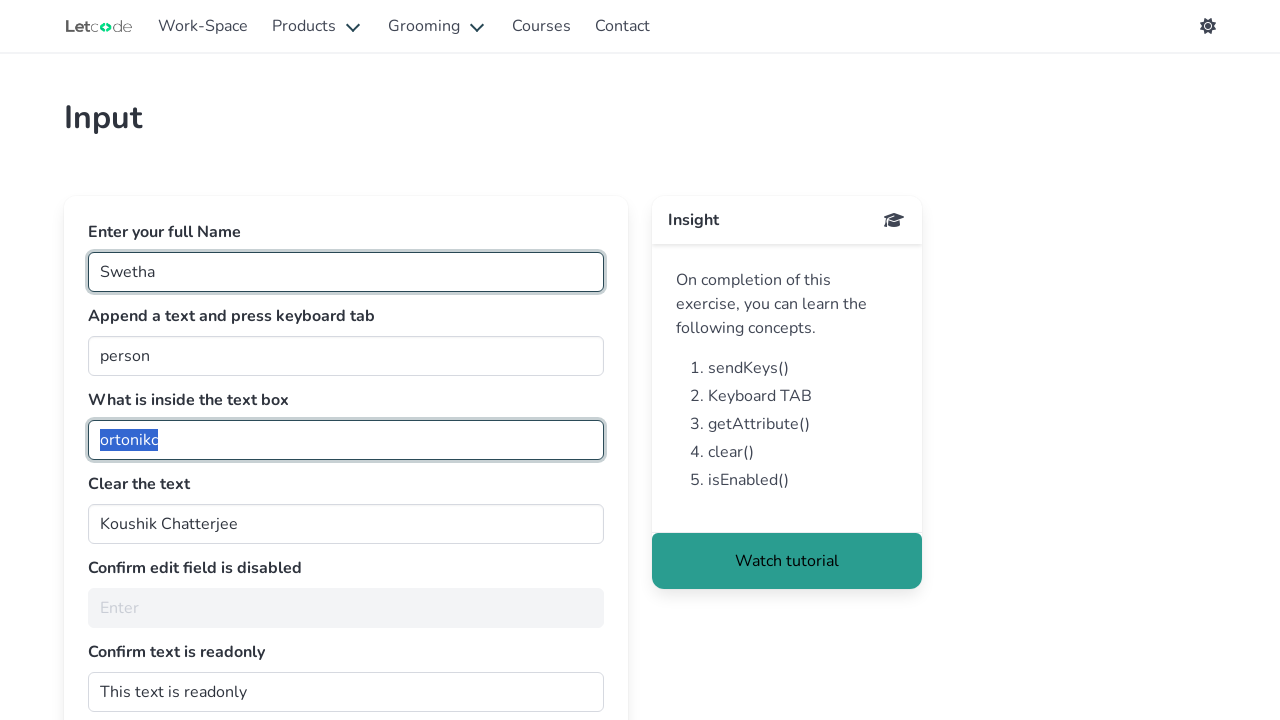

Cleared the clearMe input field on #clearMe
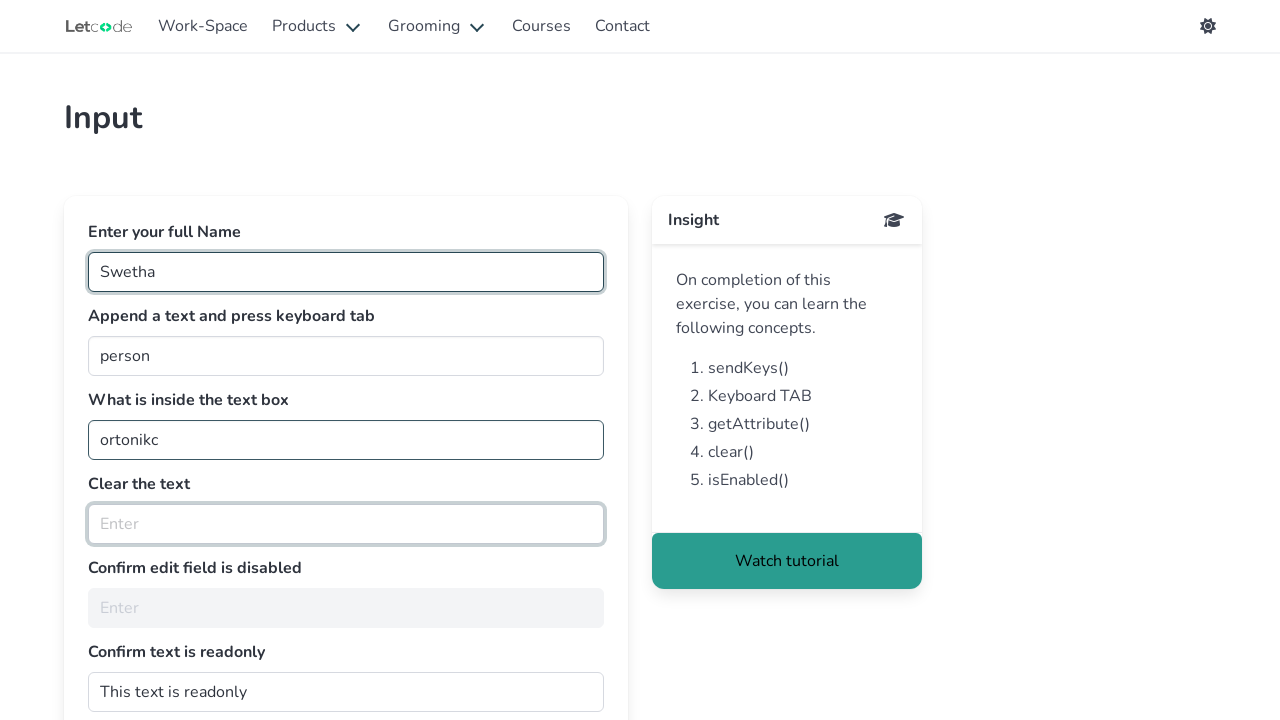

Checked if noEdit field is enabled: False
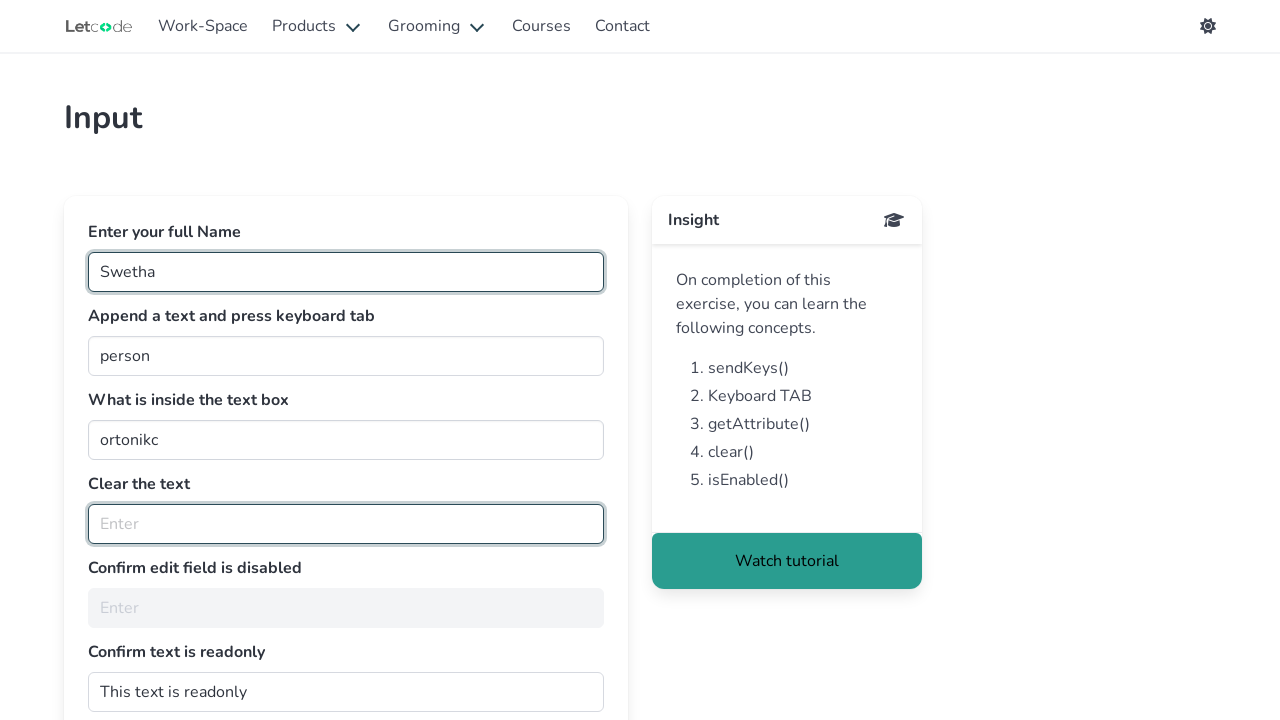

Retrieved readonly attribute from dontwrite field: 
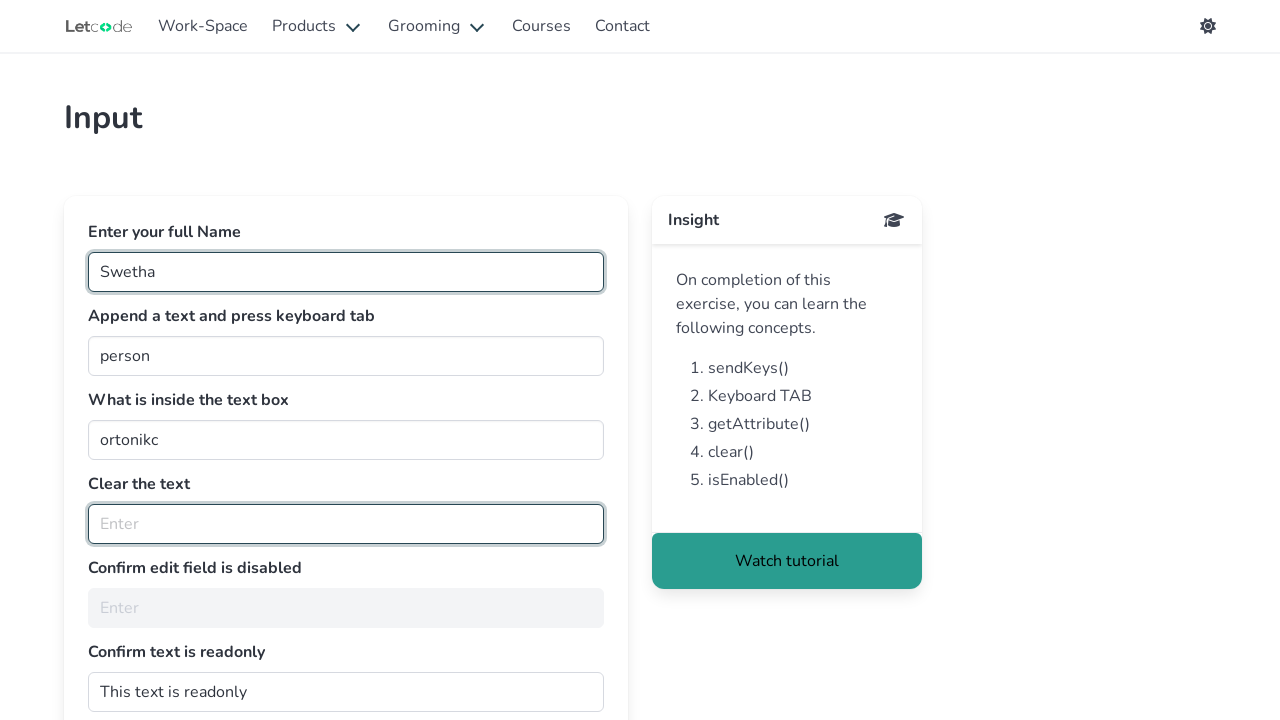

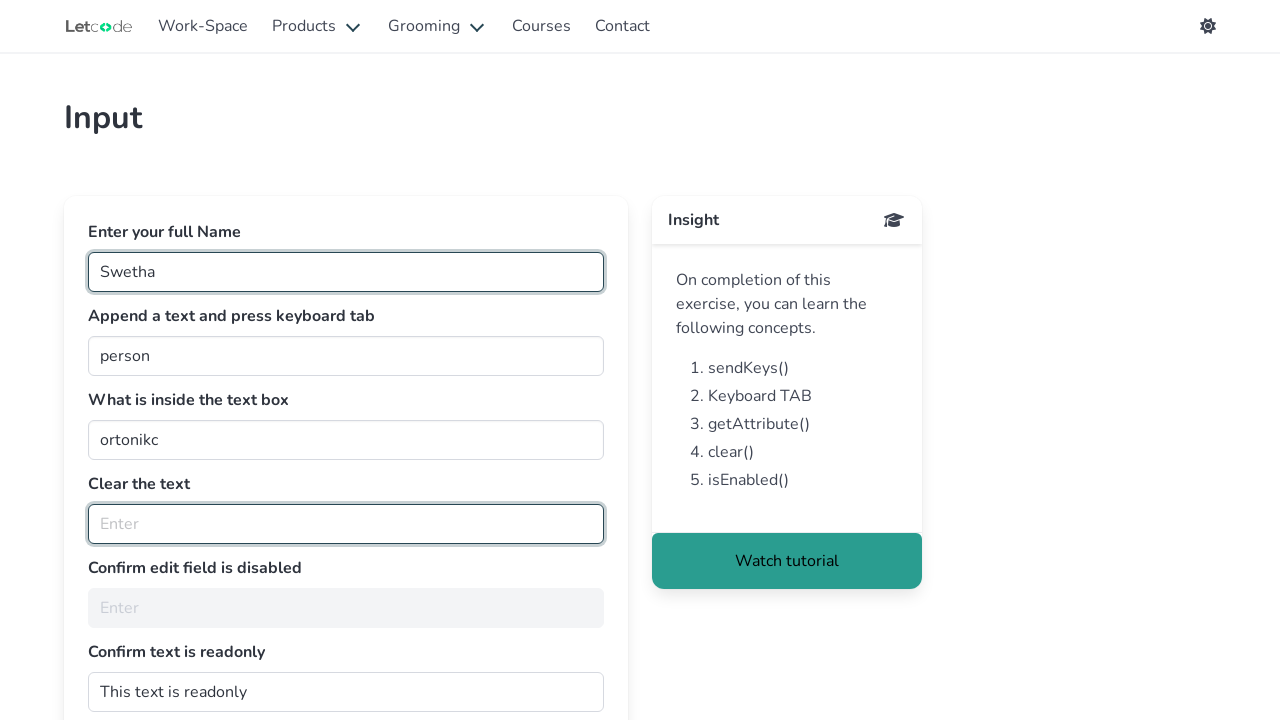